Tests interaction with nested/inner frames by filling a parent frame and clicking an element in a child frame

Starting URL: https://ui.vision/demo/webtest/frames/

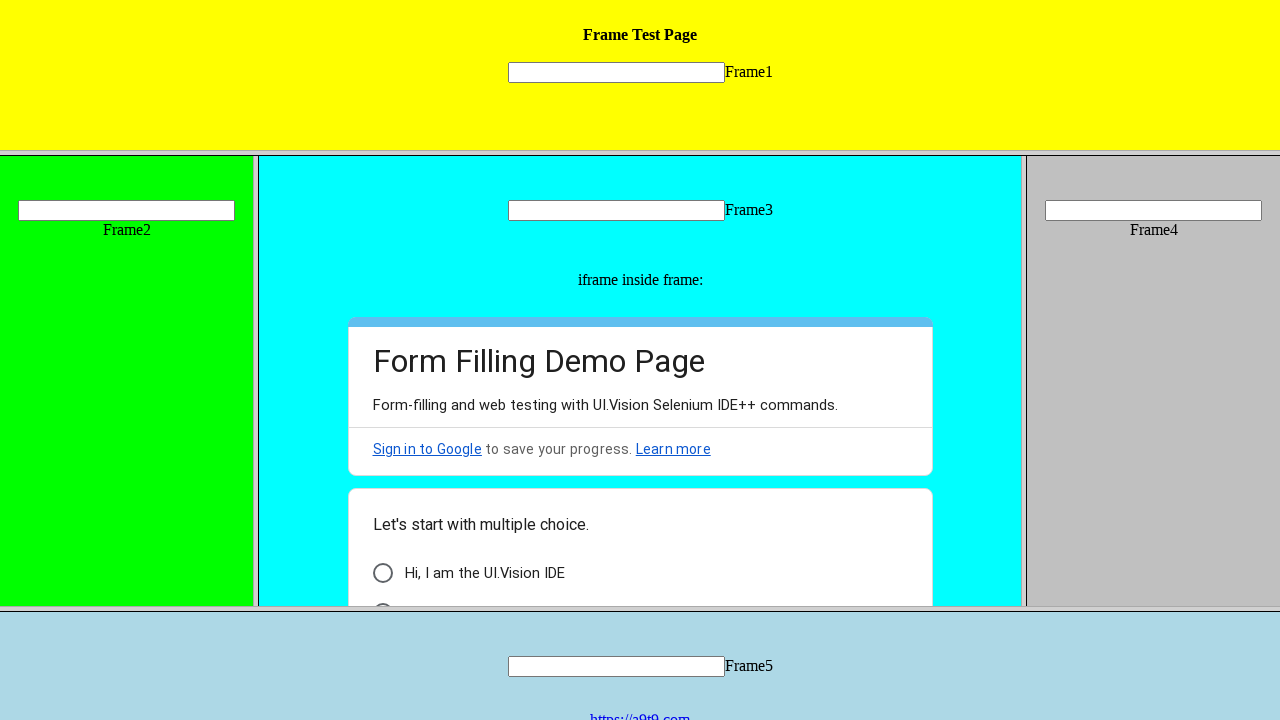

Located frame 3 at https://ui.vision/demo/webtest/frames/frame_3.html
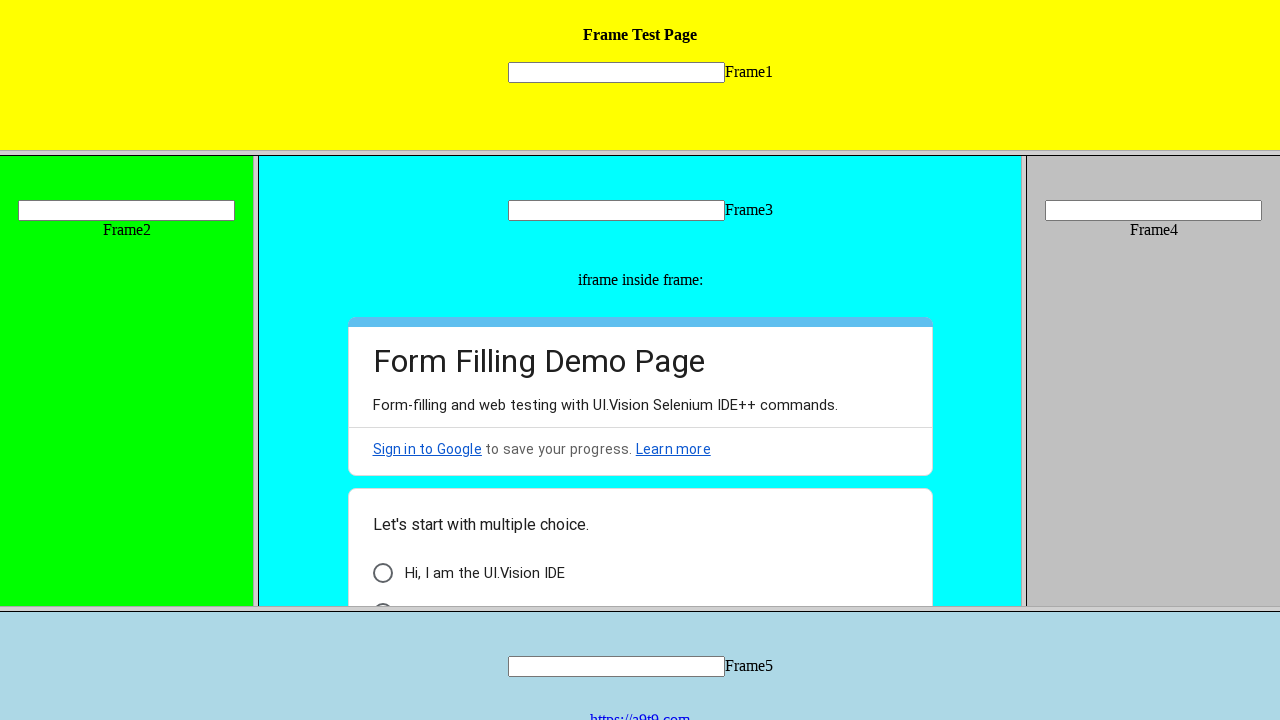

Filled text input in frame 3 with value '3' on input[name='mytext3']
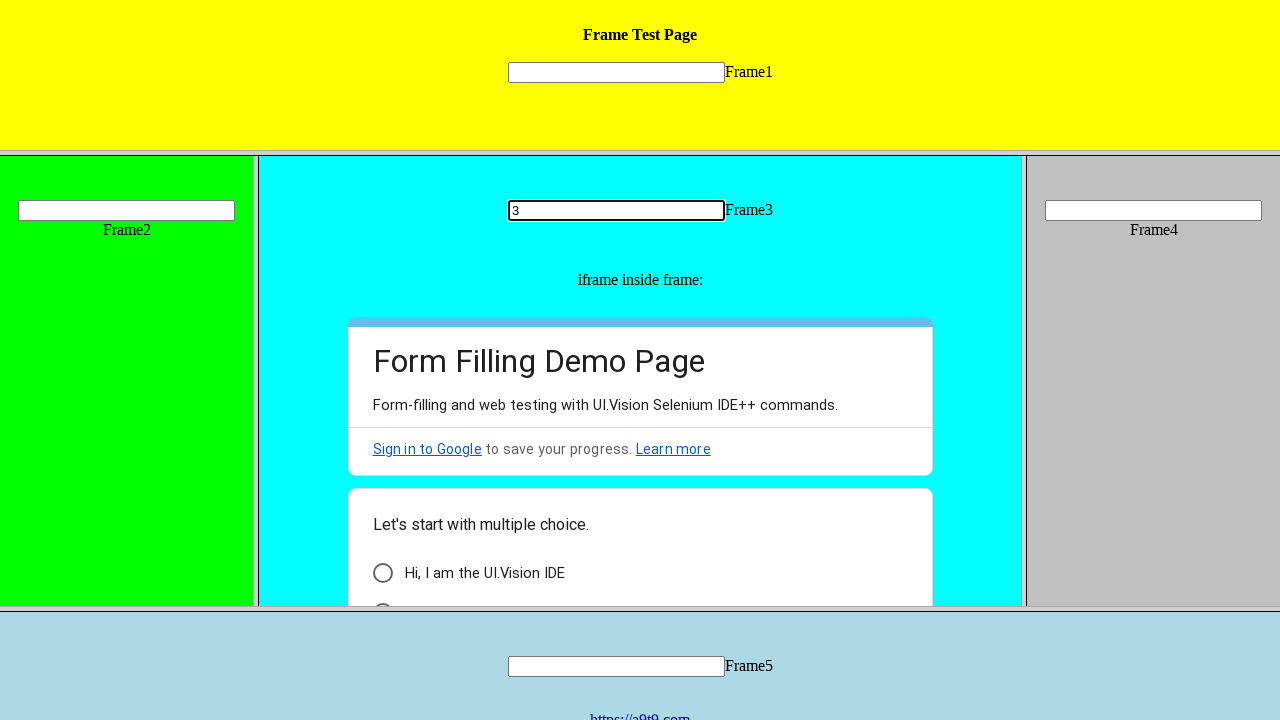

Retrieved child frames from frame 3
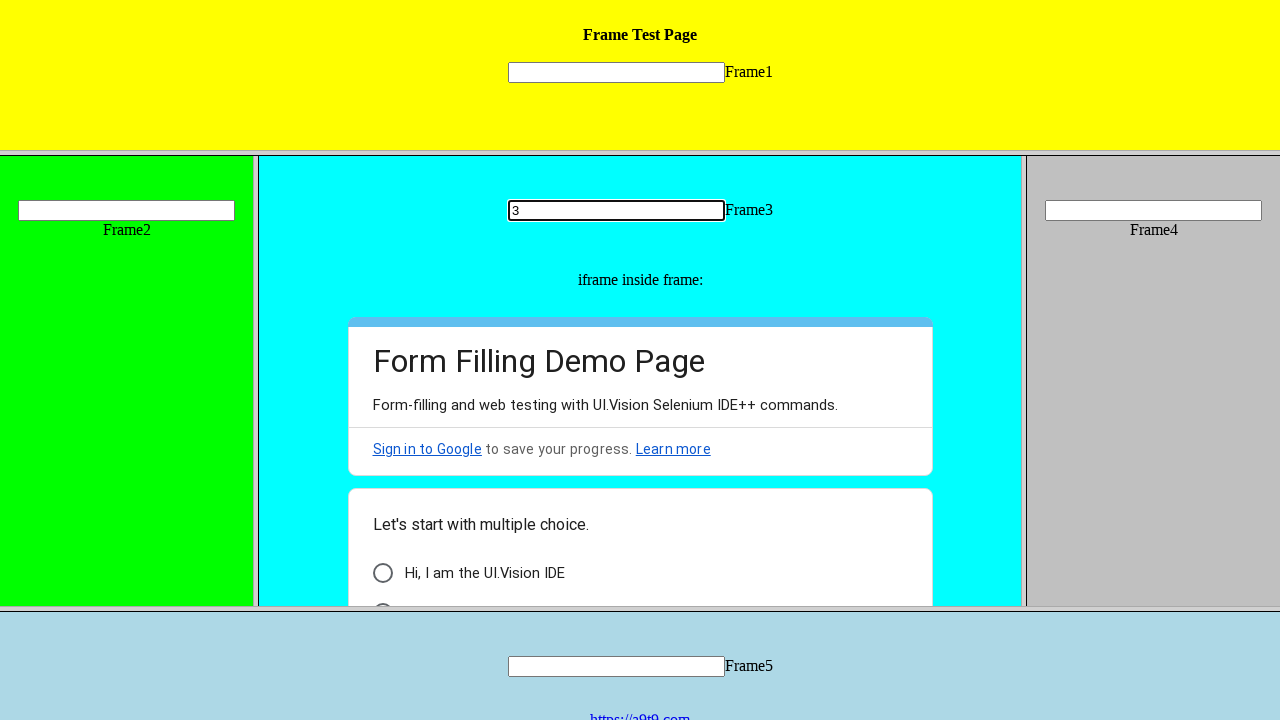

Clicked element with selector '.vd3tt' in first child frame of frame 3 at (382, 573) on .vd3tt
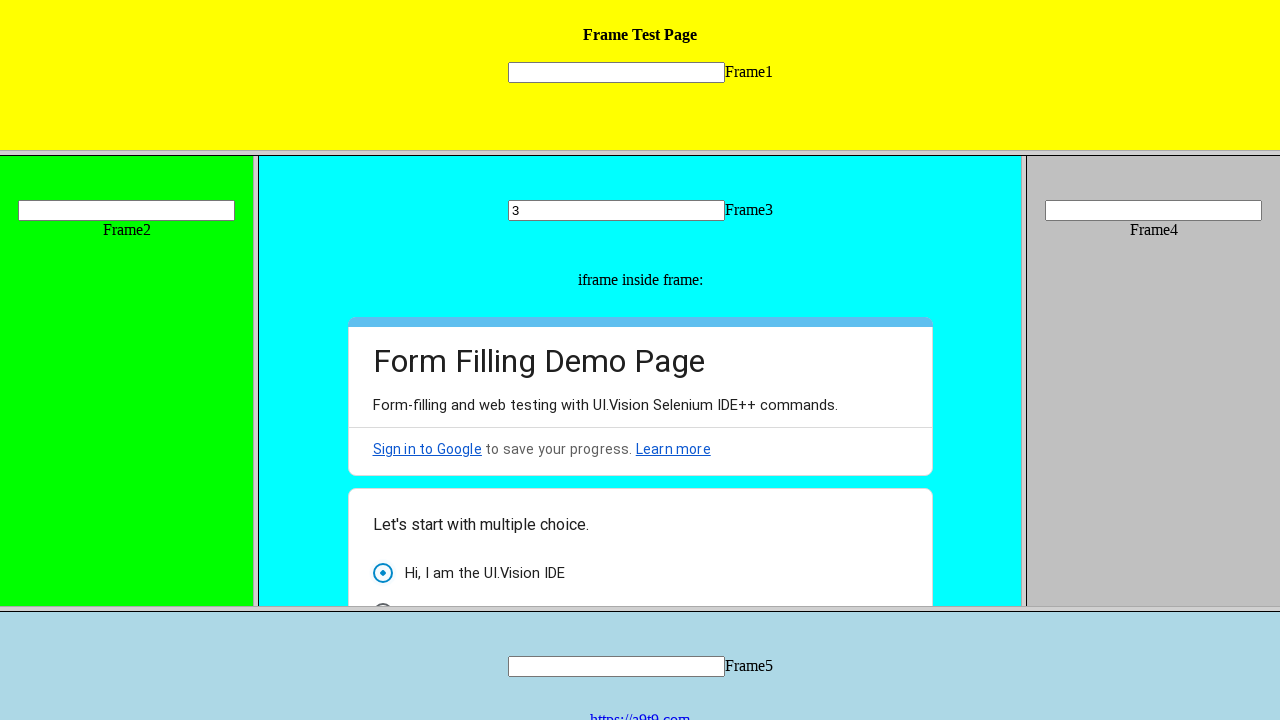

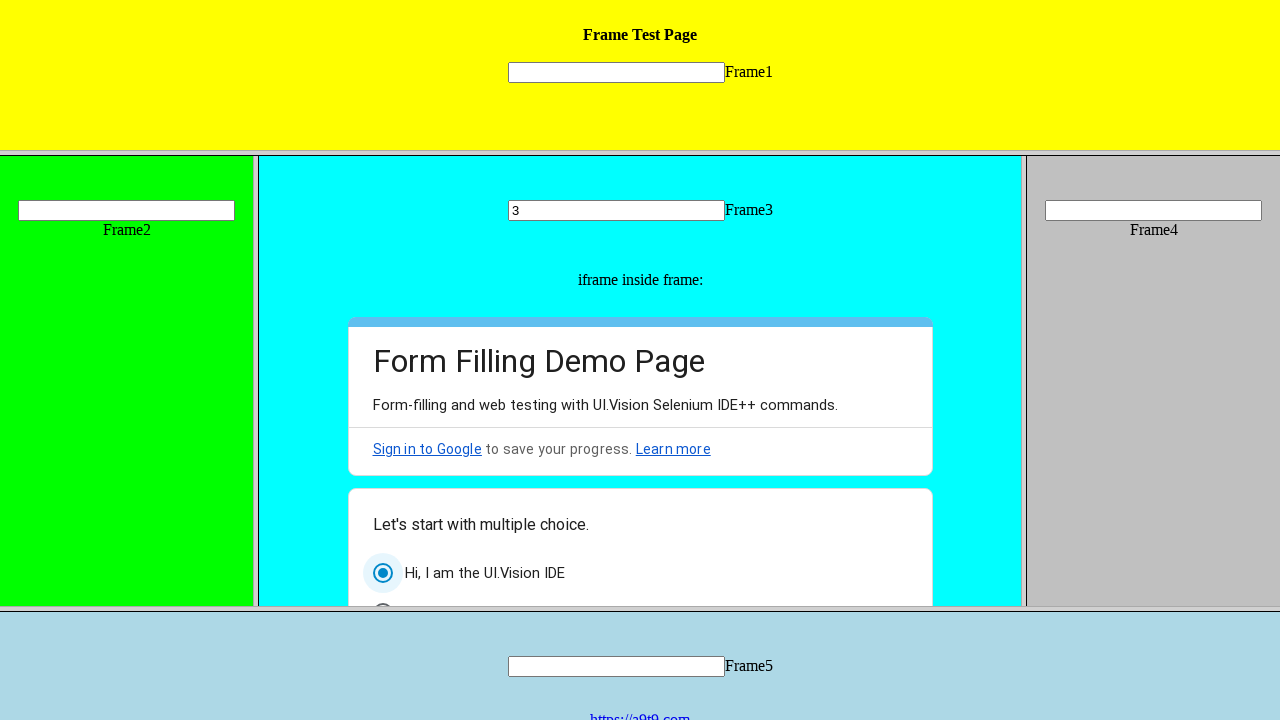